Tests file download functionality by navigating to a download page, clicking a download link, and verifying the file downloads successfully.

Starting URL: http://the-internet.herokuapp.com/download

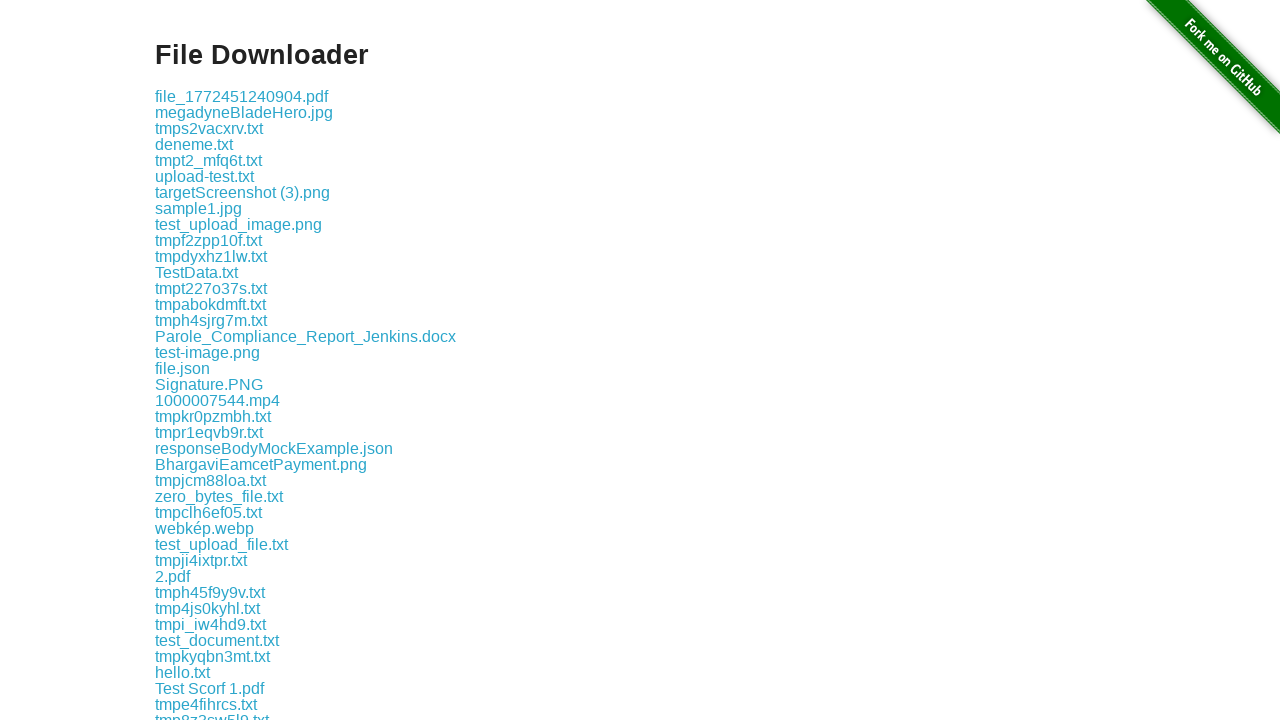

Clicked download link and initiated file download at (242, 96) on .example a
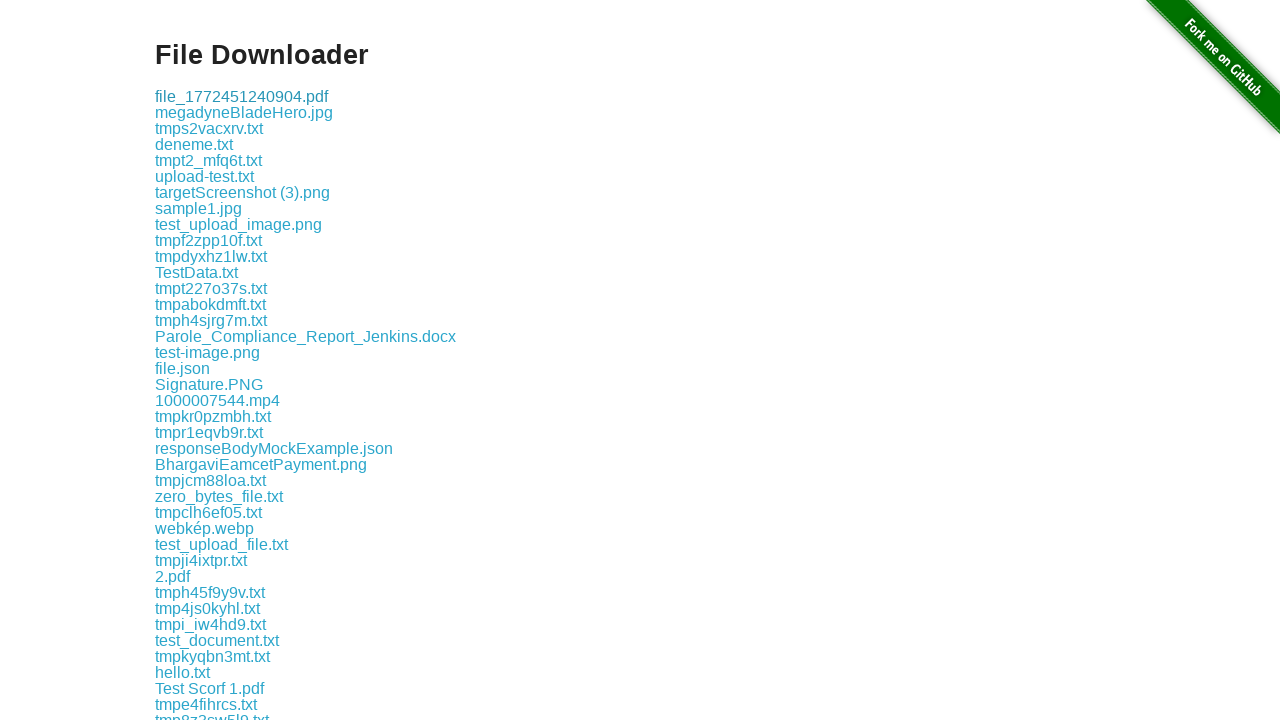

Download completed and file object obtained
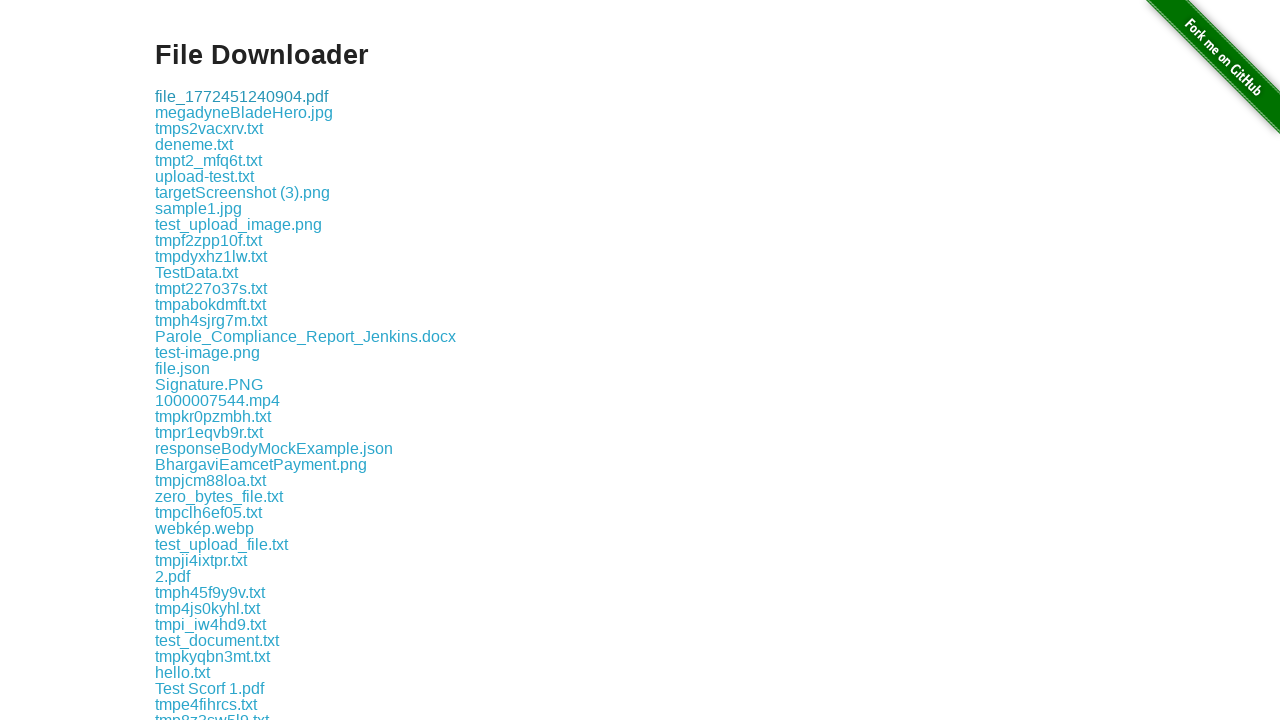

Verified download has a suggested filename
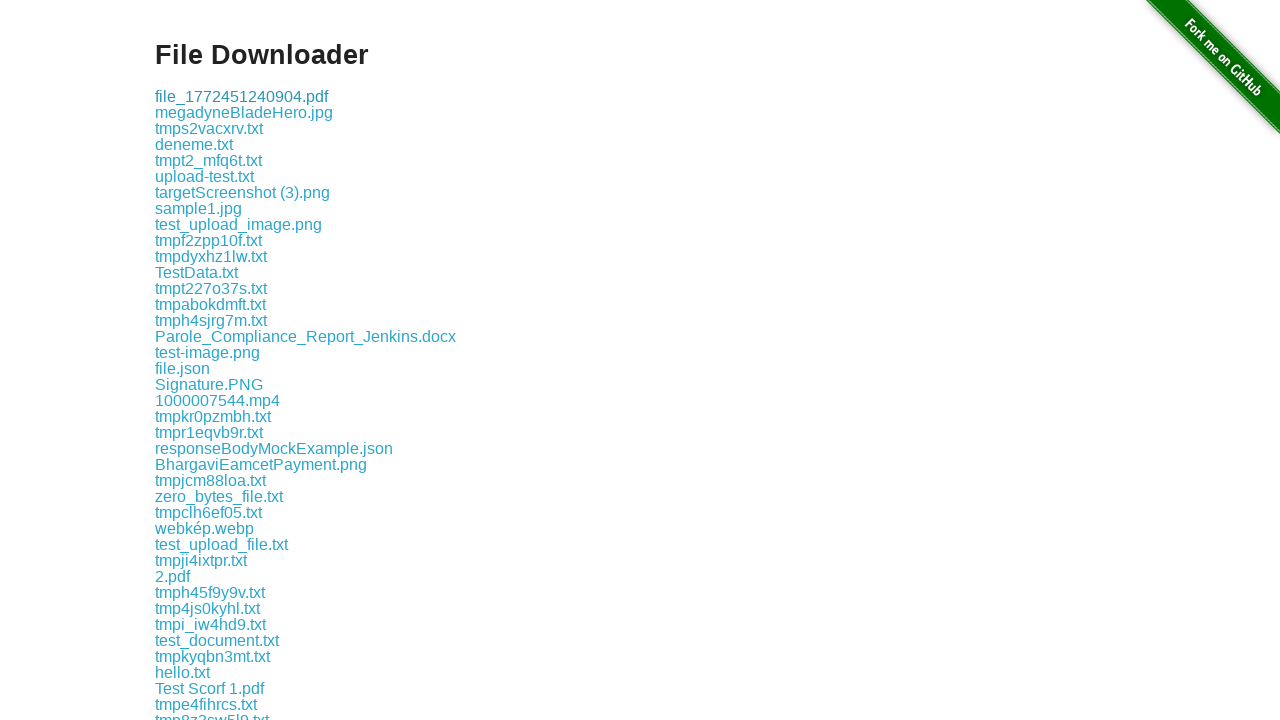

Verified downloaded file exists at valid path
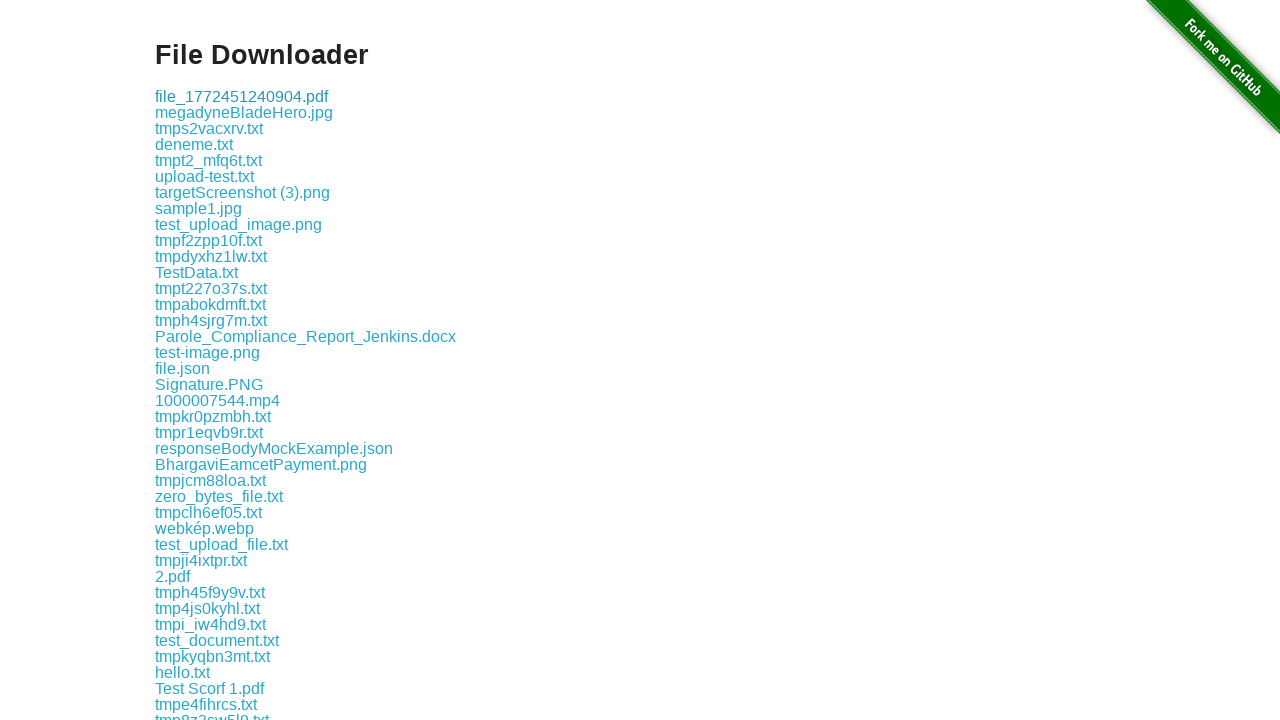

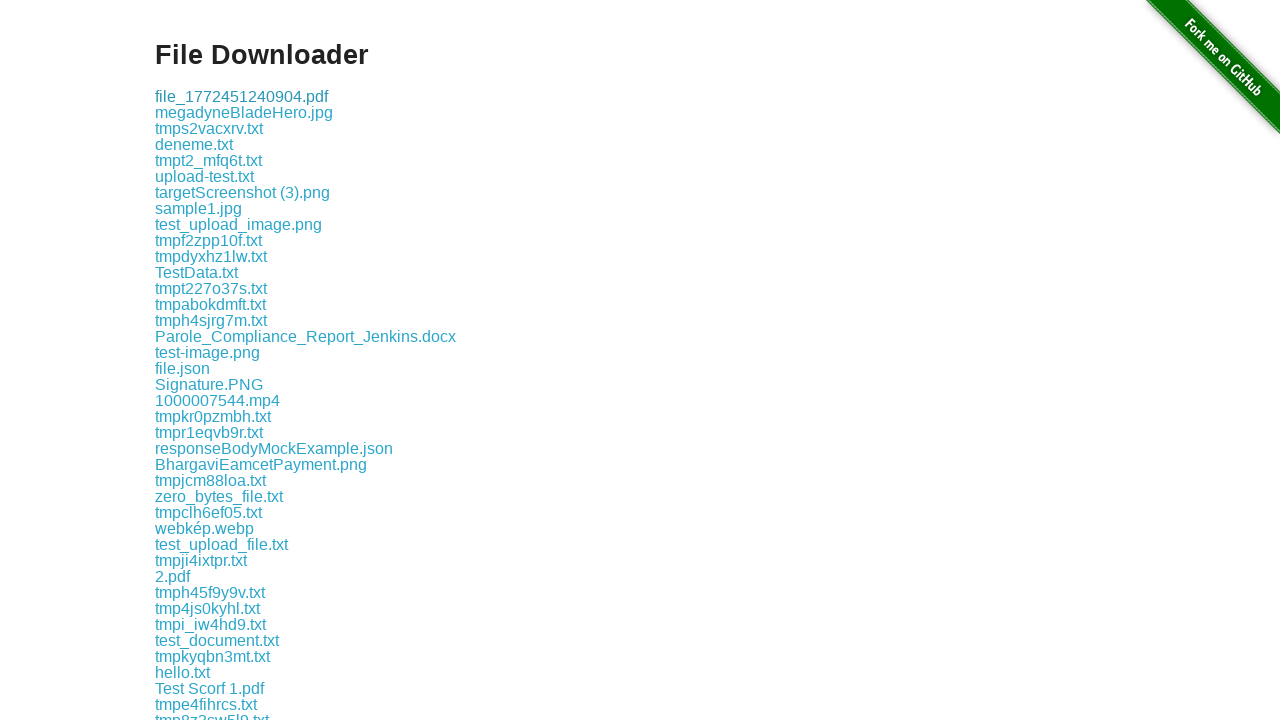